Tests JavaScript prompt alert functionality by triggering a prompt, entering text, and accepting it

Starting URL: https://v1.training-support.net/selenium/javascript-alerts

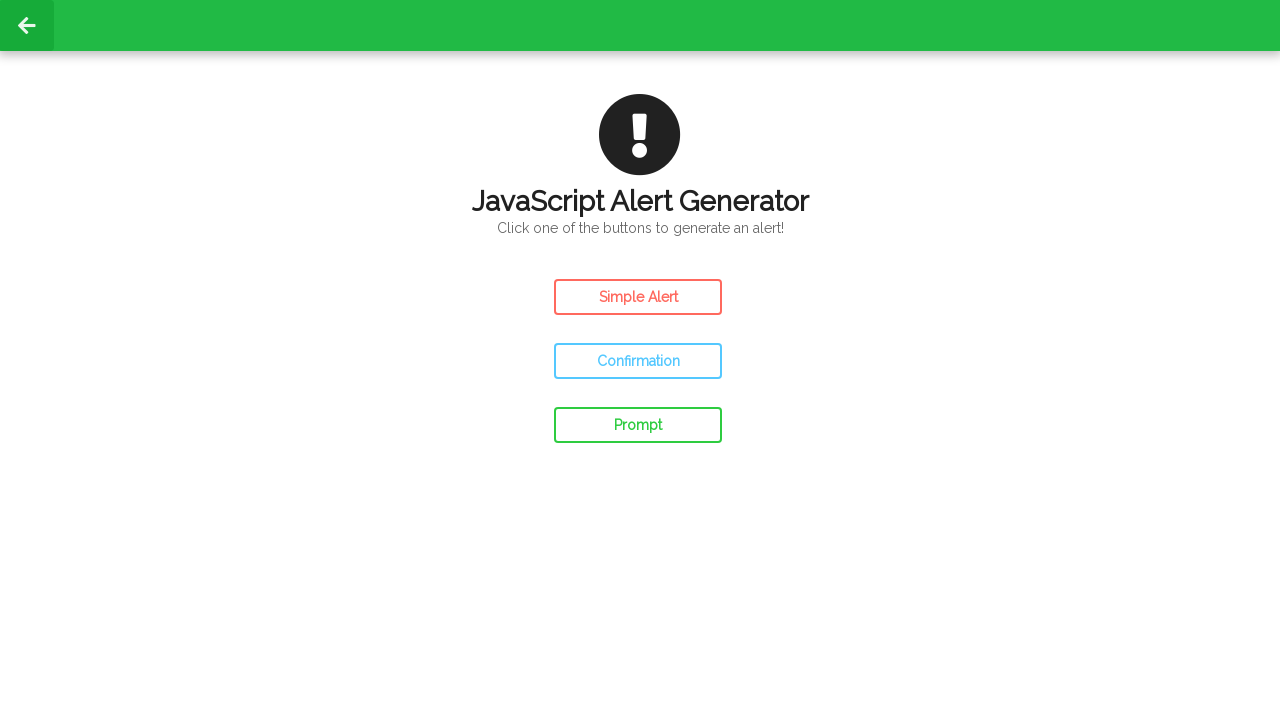

Clicked prompt button to trigger JavaScript prompt alert at (638, 425) on #prompt
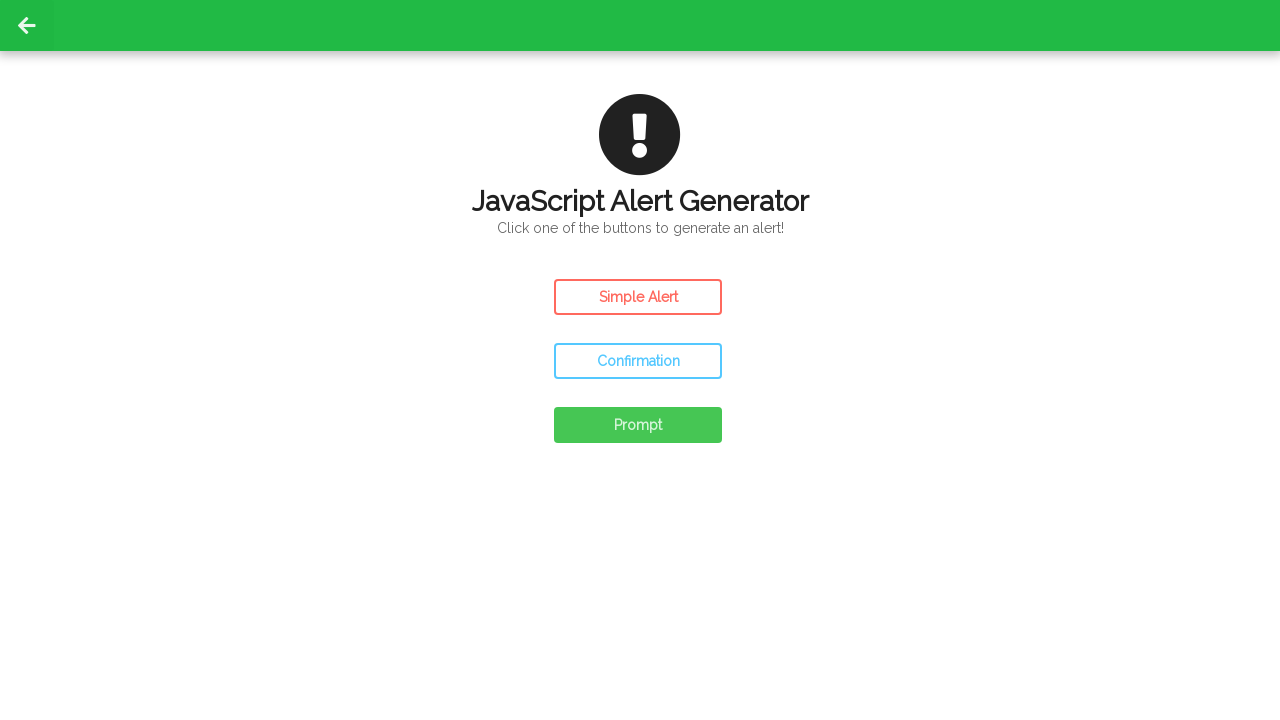

Set up dialog handler to accept prompt with text 'test1'
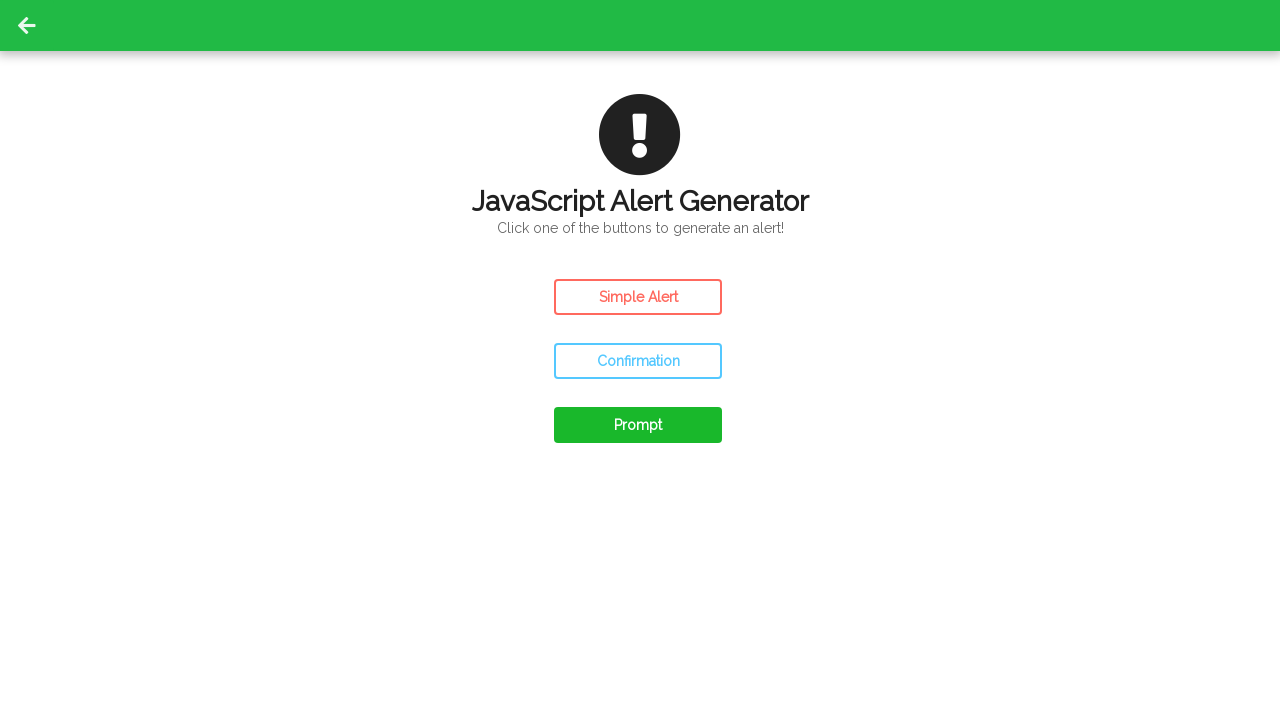

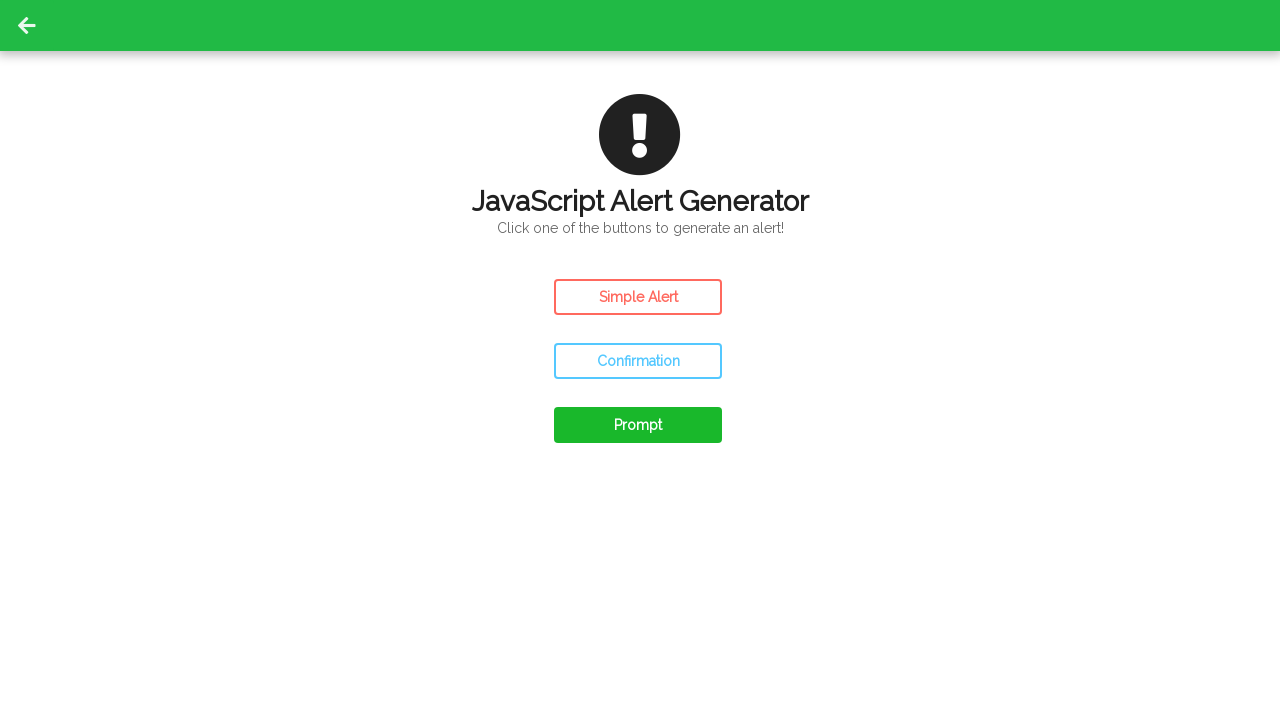